Tests creating multiple new browser tabs, navigating to different websites (Apple, Tesla), then returning to the original page, navigating back, and filling a text input field.

Starting URL: https://www.techglobal-training.com/frontend

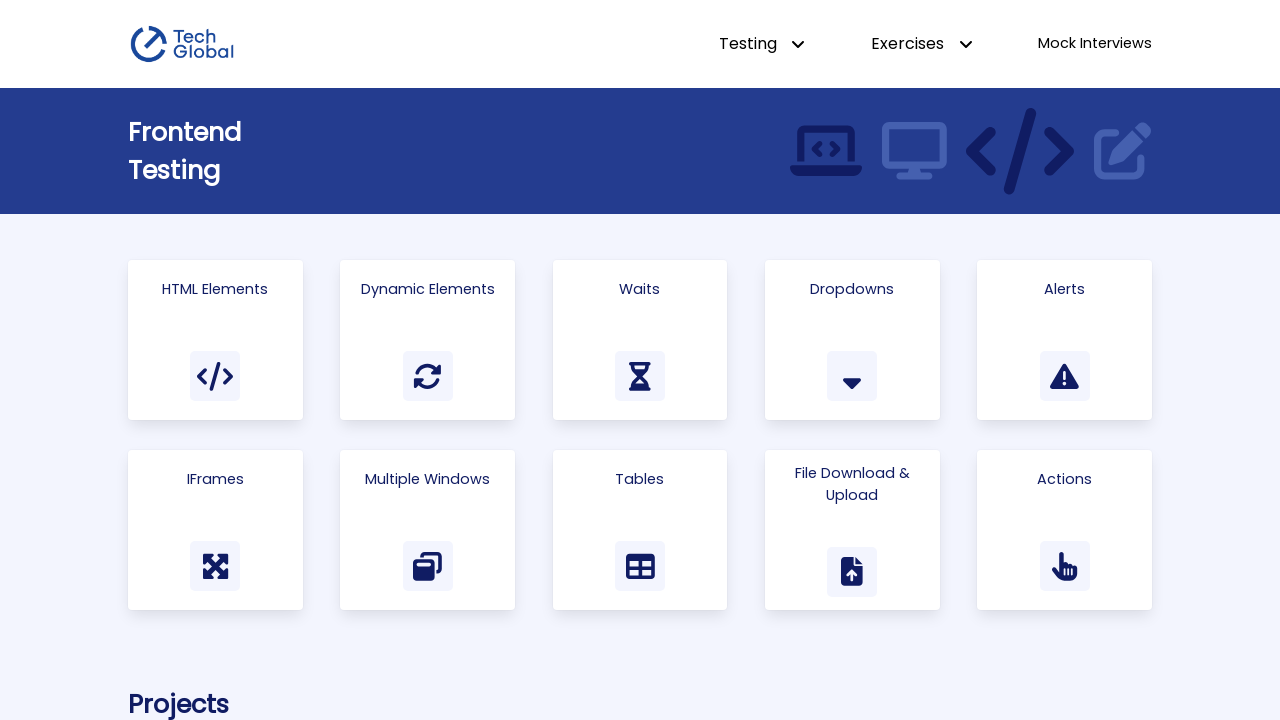

Clicked on 'Multiple Windows' link at (428, 479) on text=Multiple Windows
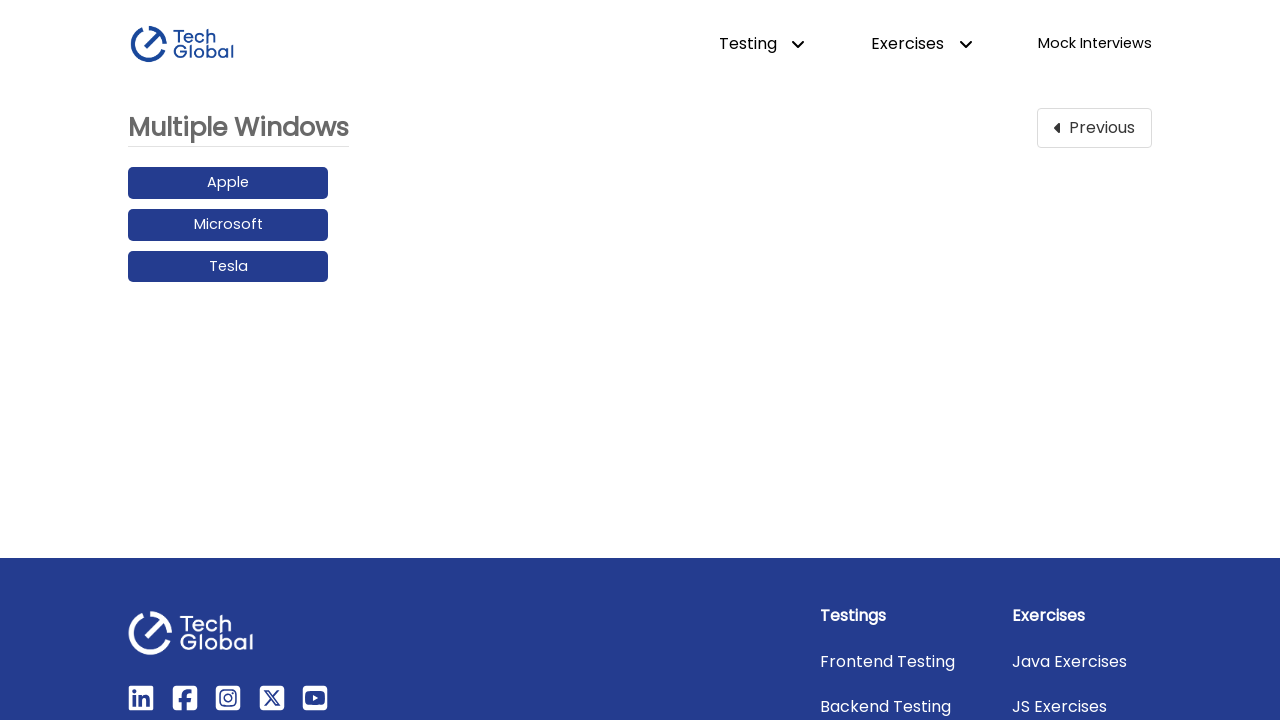

Created a new browser tab
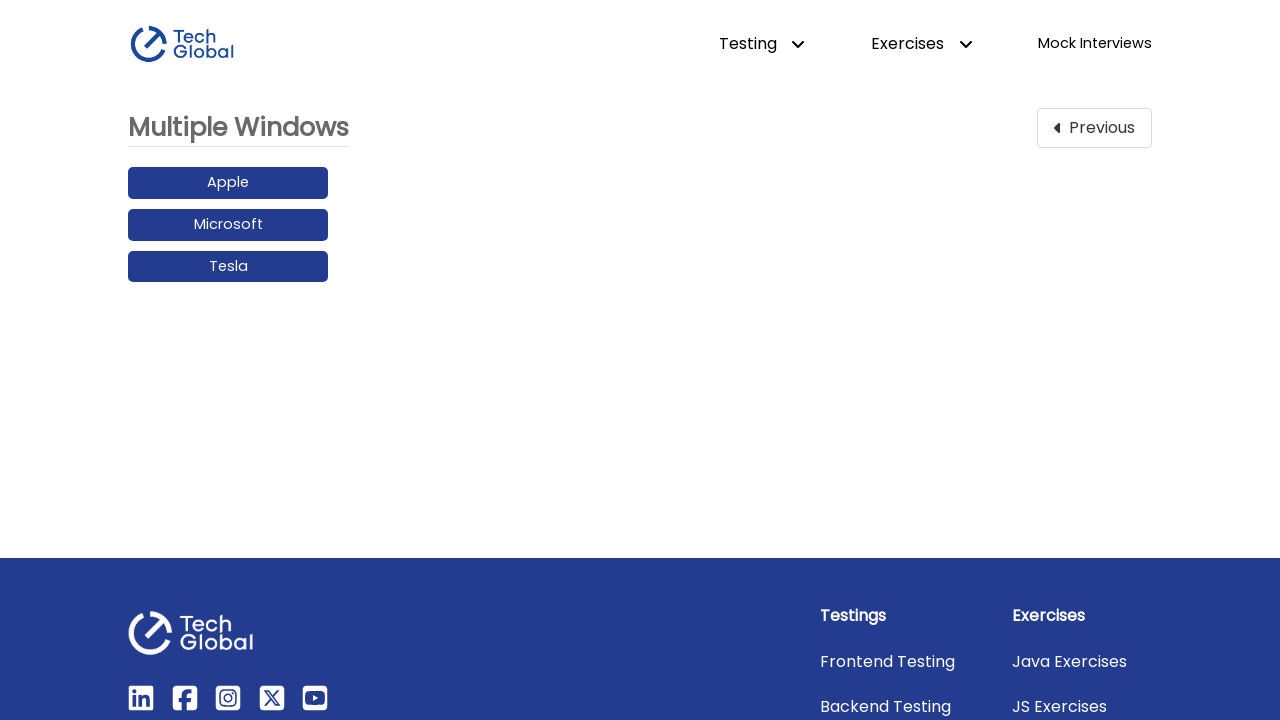

Navigated to Apple website in new tab
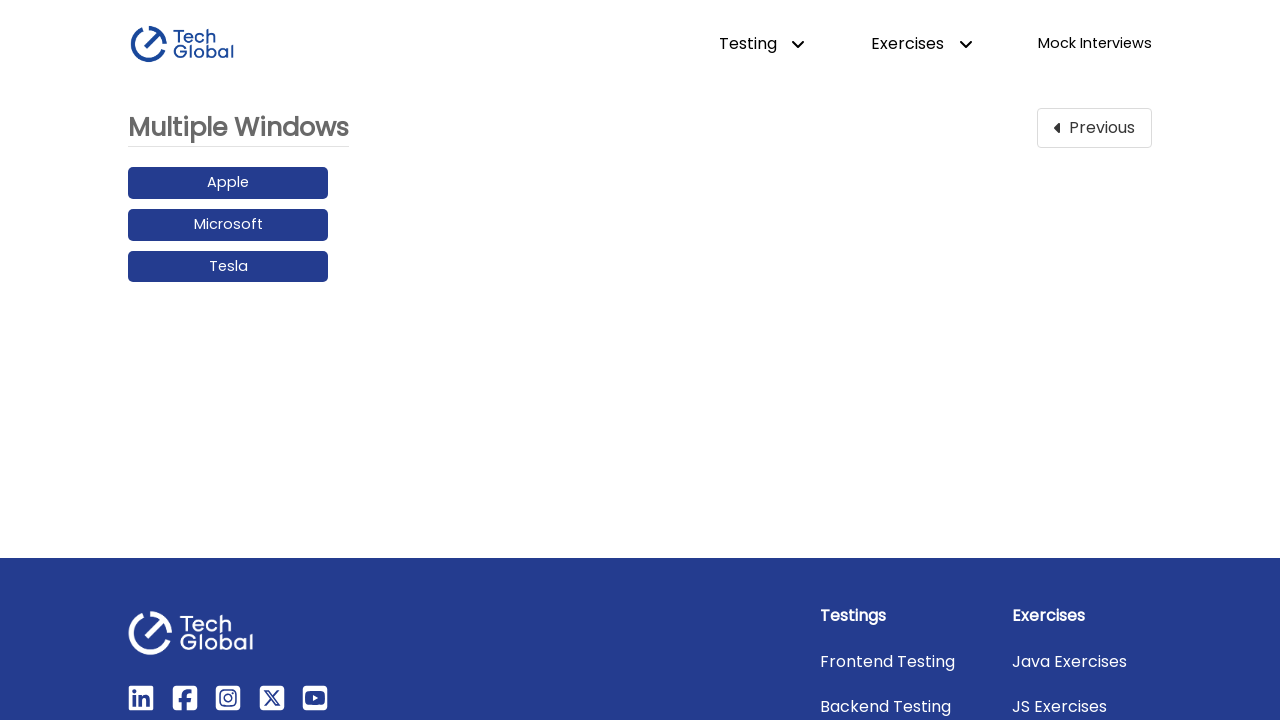

Created another new browser tab
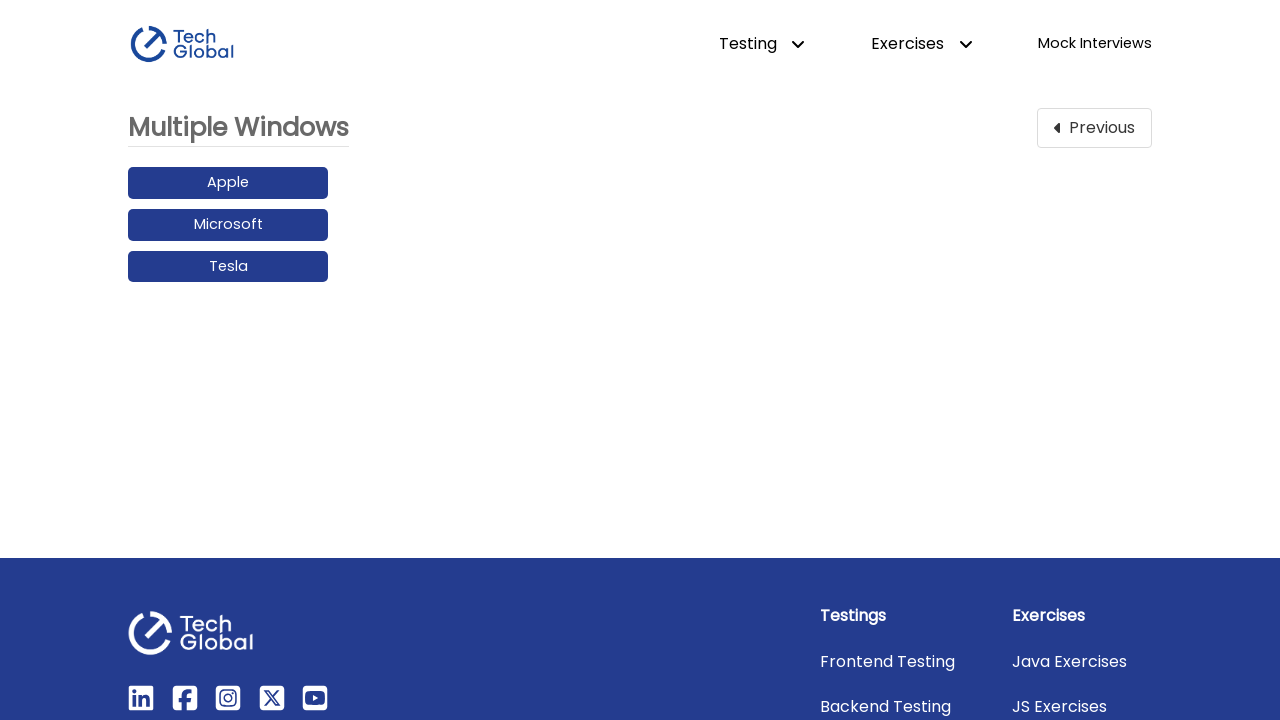

Navigated to Tesla website in new tab
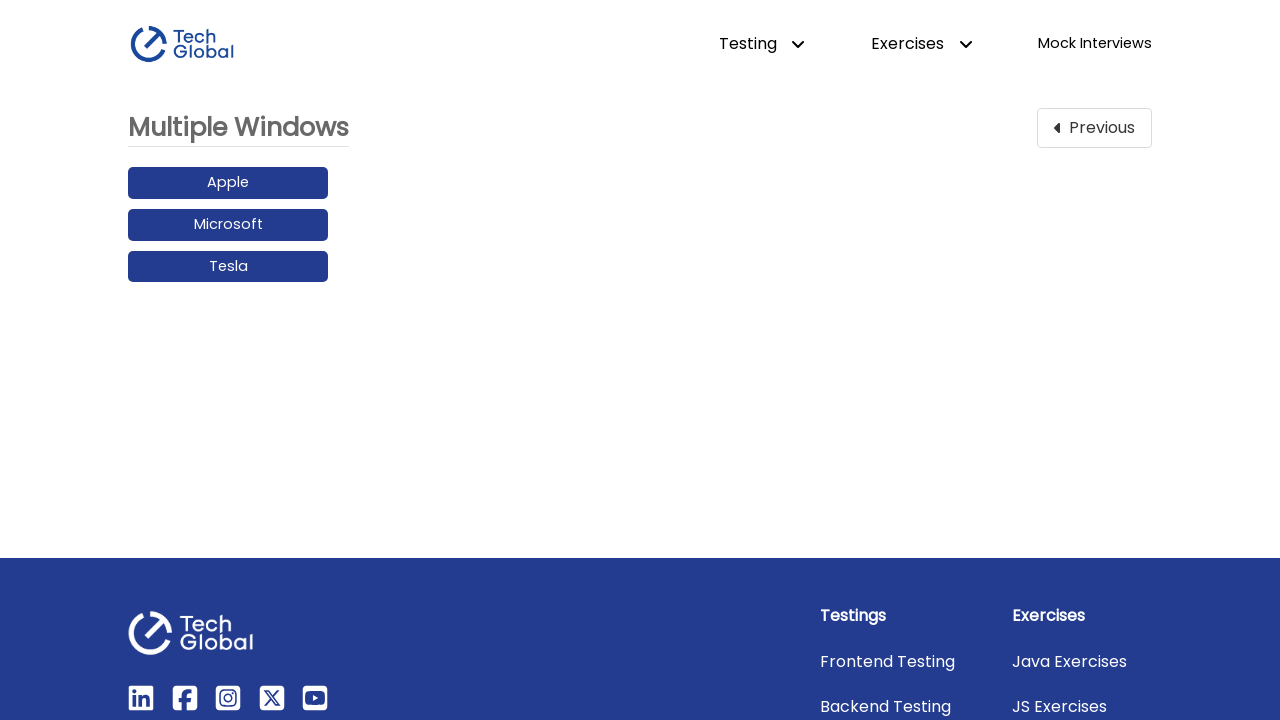

Brought original page to front
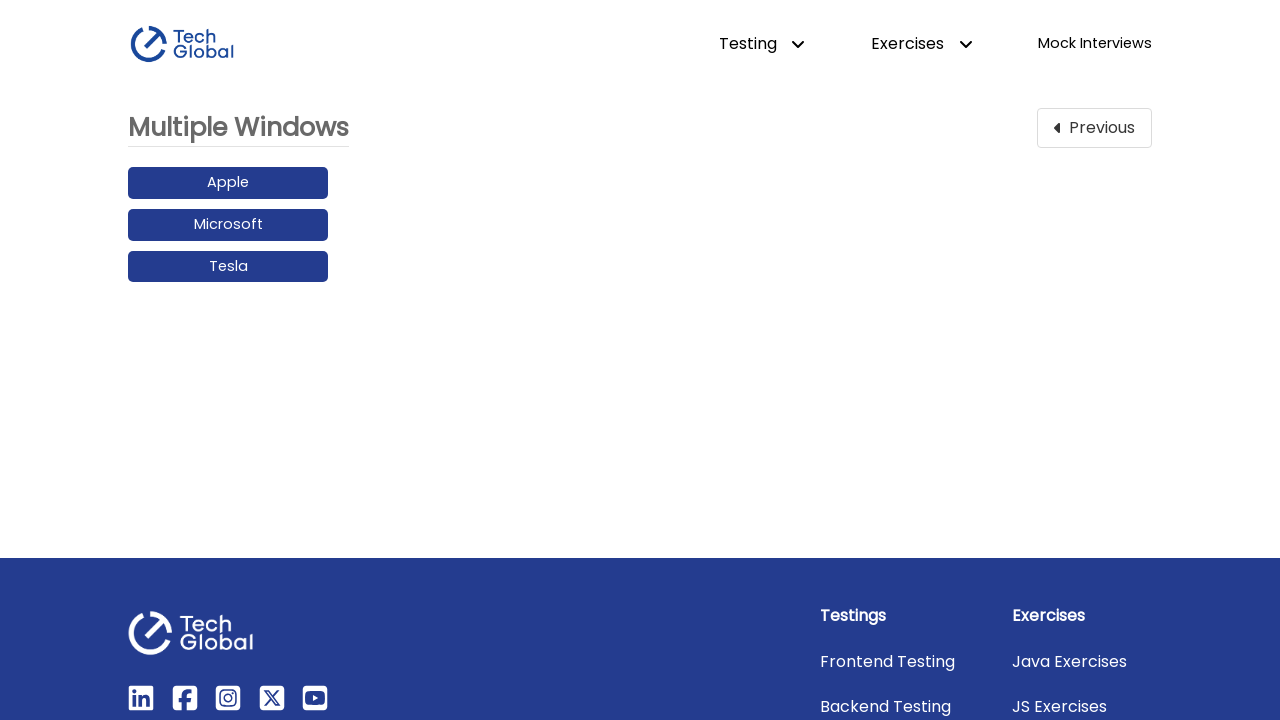

Navigated back to previous page
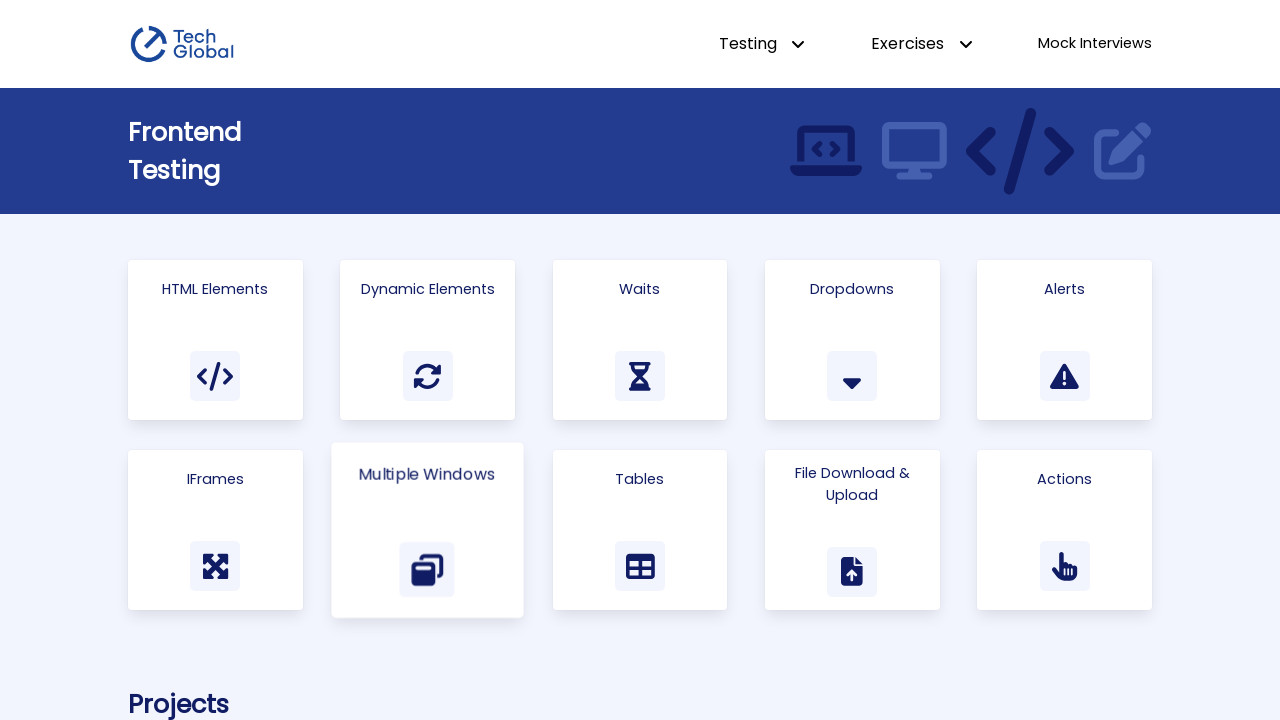

Clicked on 'HTML Elements' link at (215, 289) on text=HTML Elements
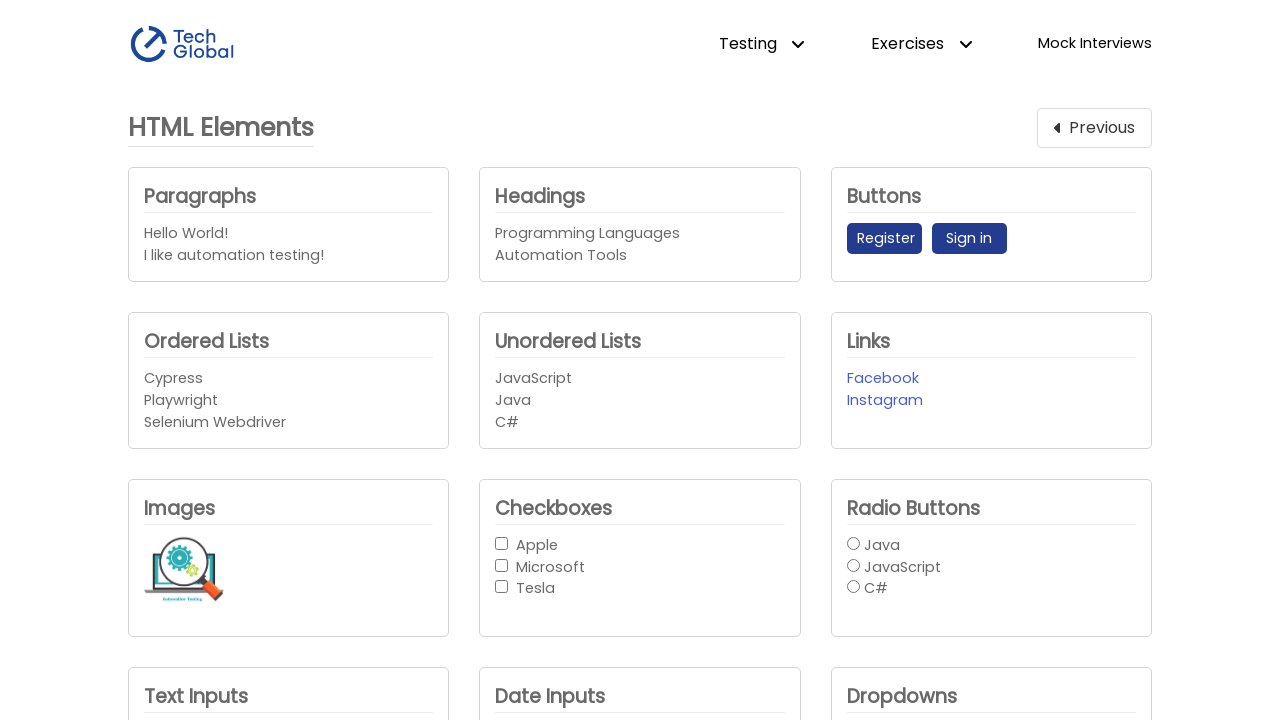

Filled text input field with 'TechGlobal' on #text_input1
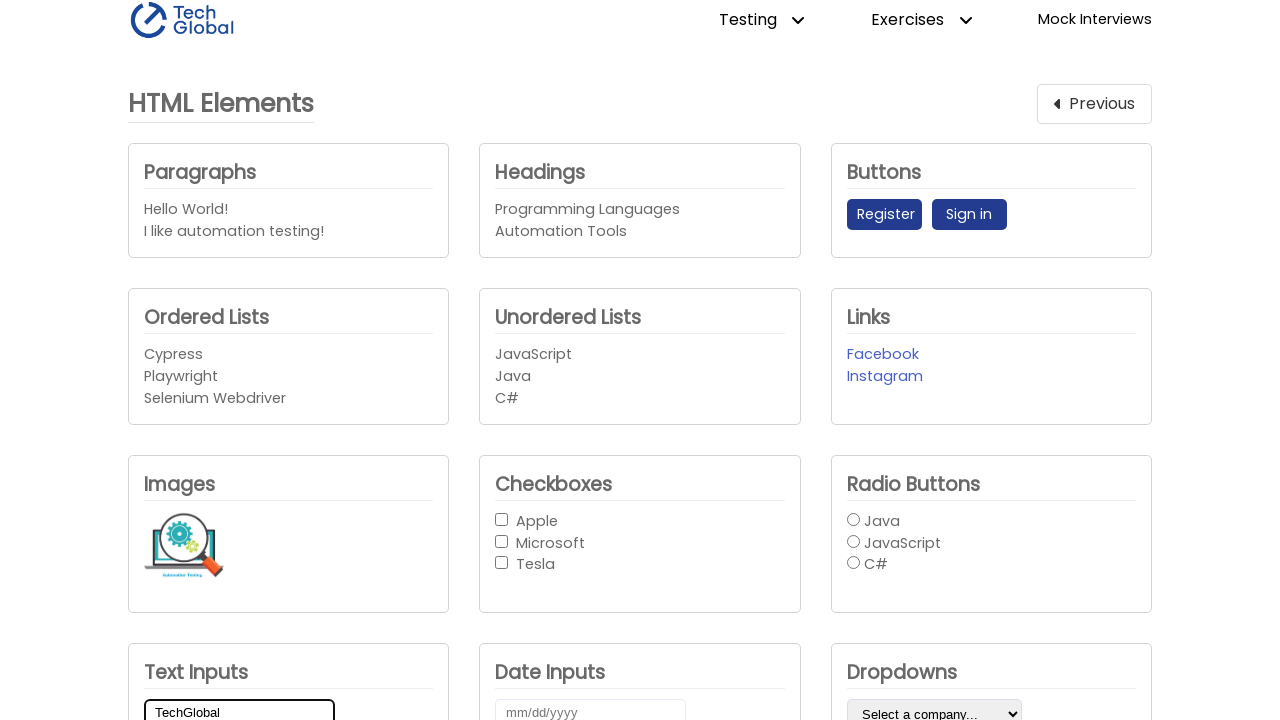

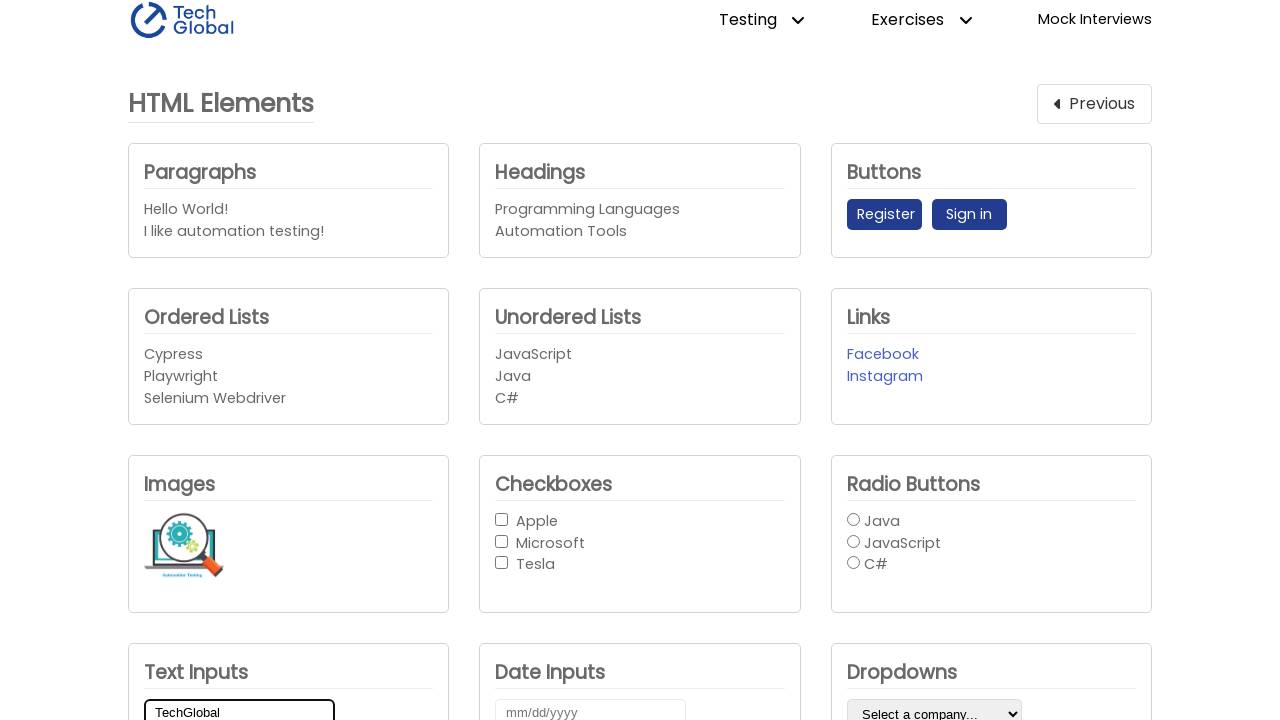